Tests the self-closing alert functionality on ng-bootstrap documentation by clicking a "Change message" button, verifying the message changes, then clicking again and confirming the message updates differently.

Starting URL: https://ng-bootstrap.github.io/#/components/alert/examples

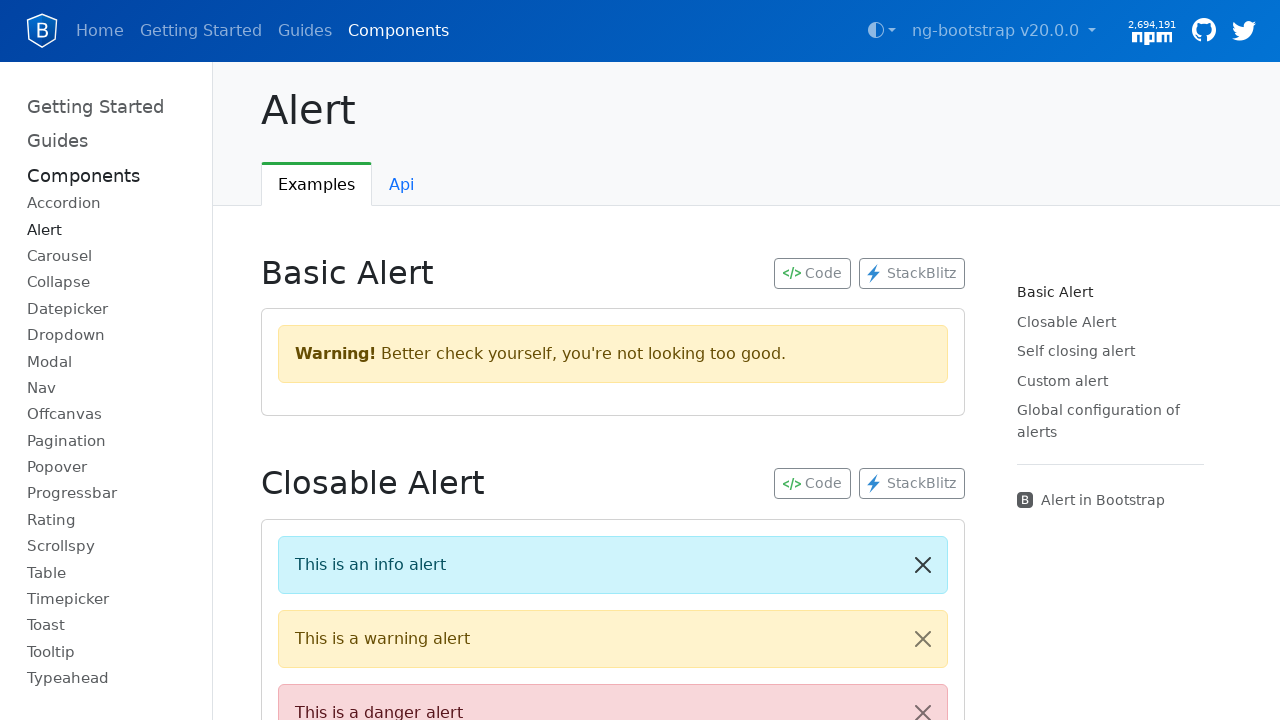

Scrolled 'Change message' button into view
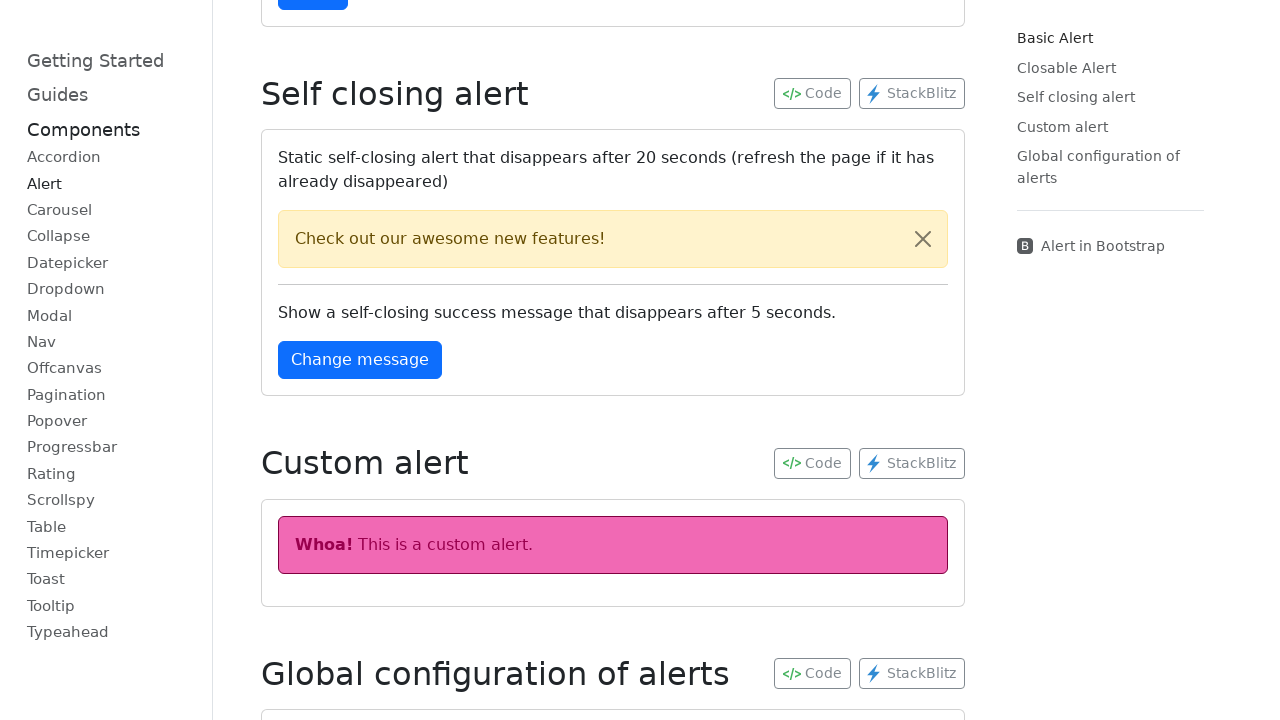

Clicked 'Change message' button for the first time at (360, 360) on xpath=//button[contains(text(), 'Change message')]
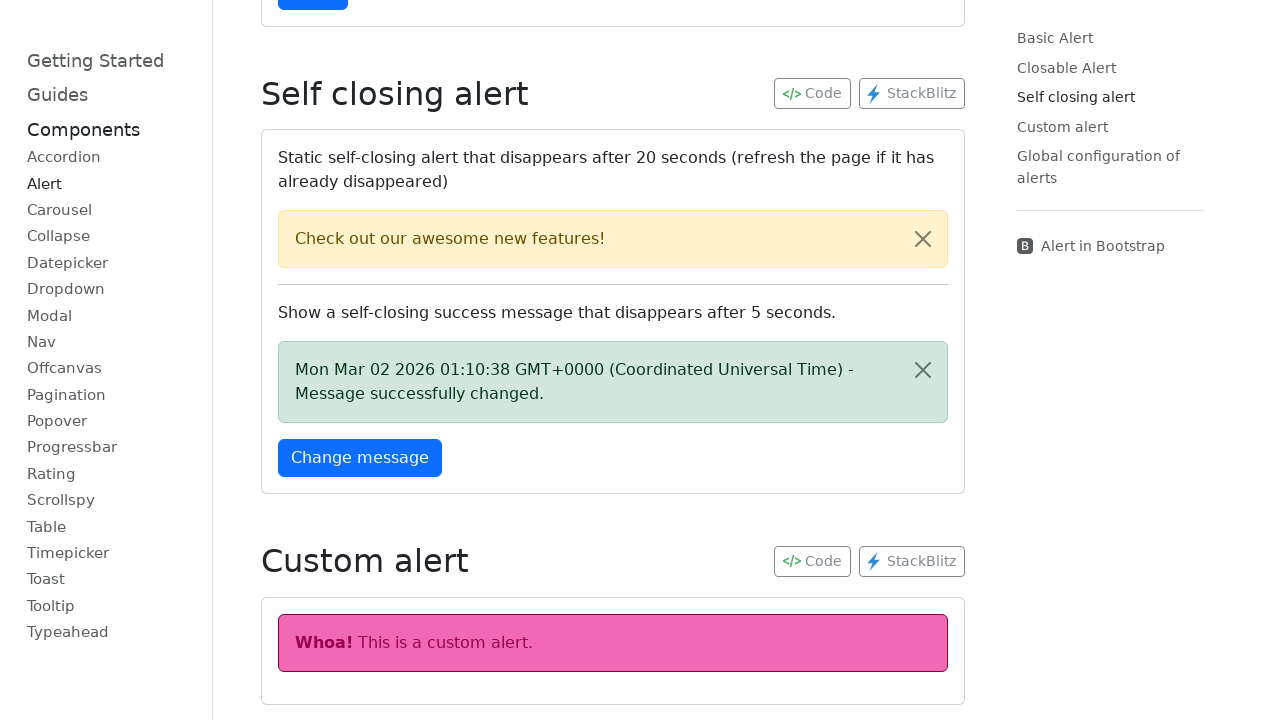

Alert message appeared after first button click
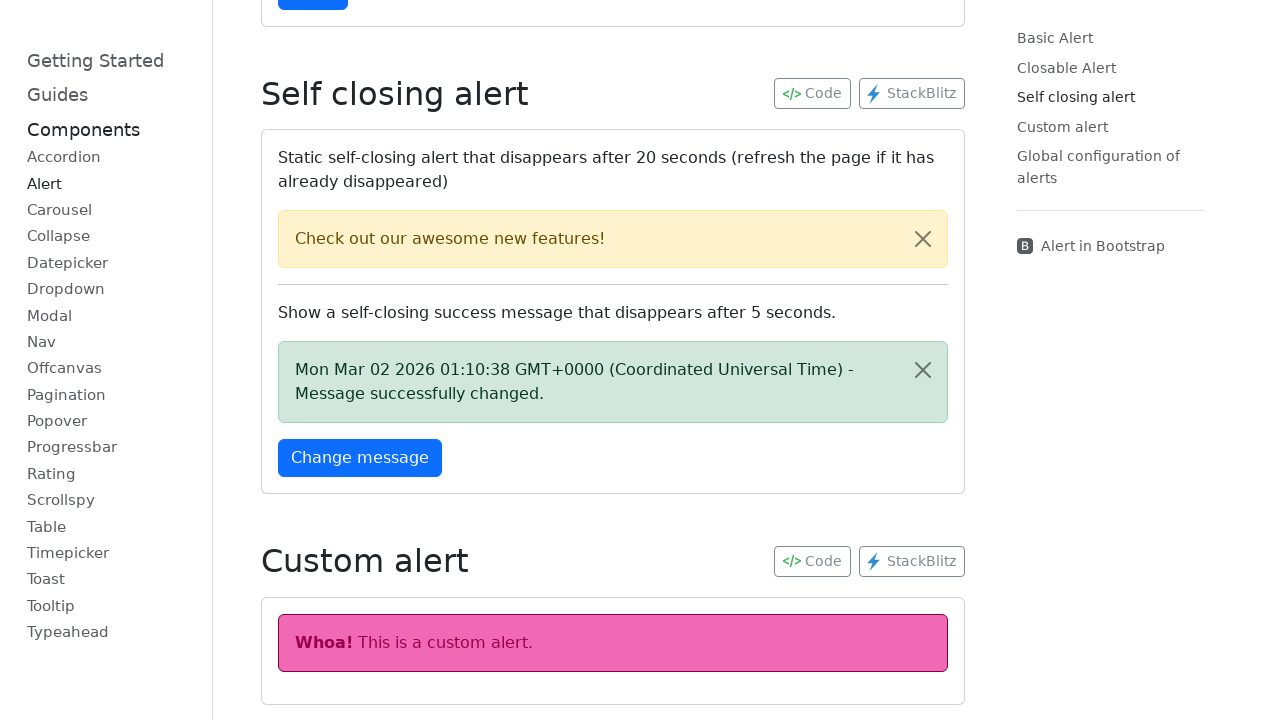

Captured initial message text: 'Mon Mar 02 2026 01:10:38 GMT+0000 (Coordinated Universal Time) - Message successfully changed.'
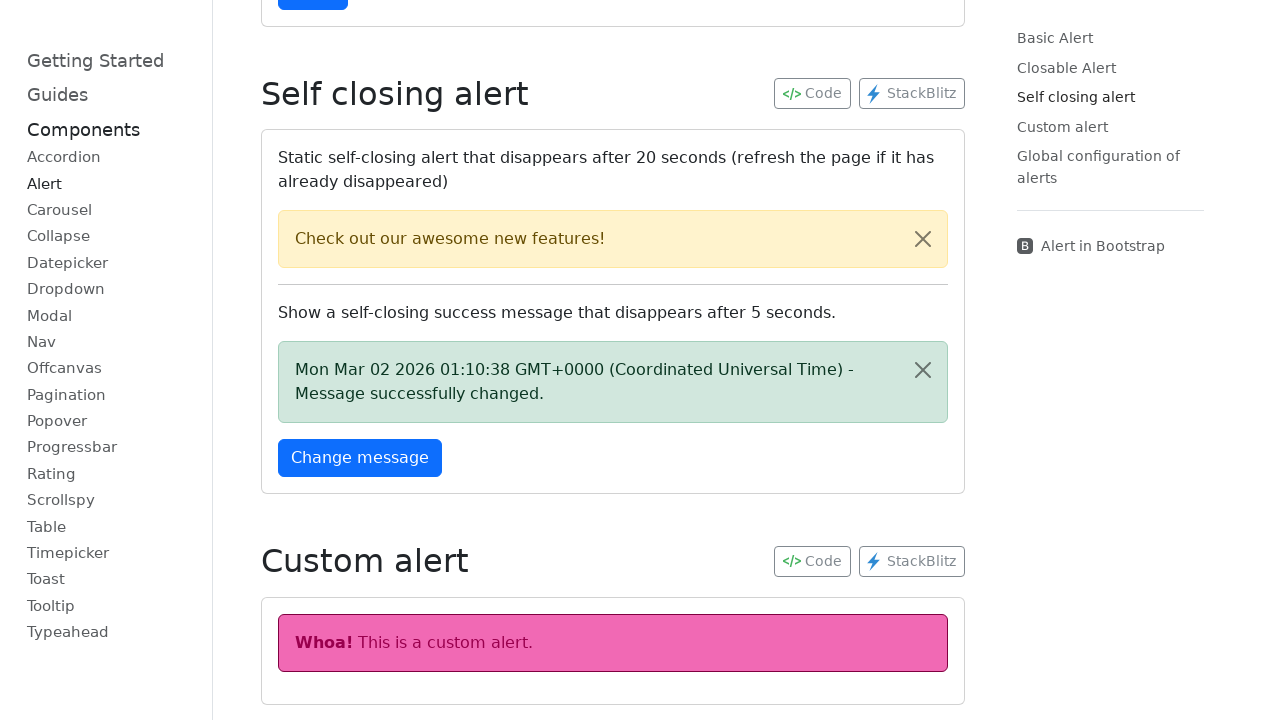

Waited 1.5 seconds for self-closing alert behavior
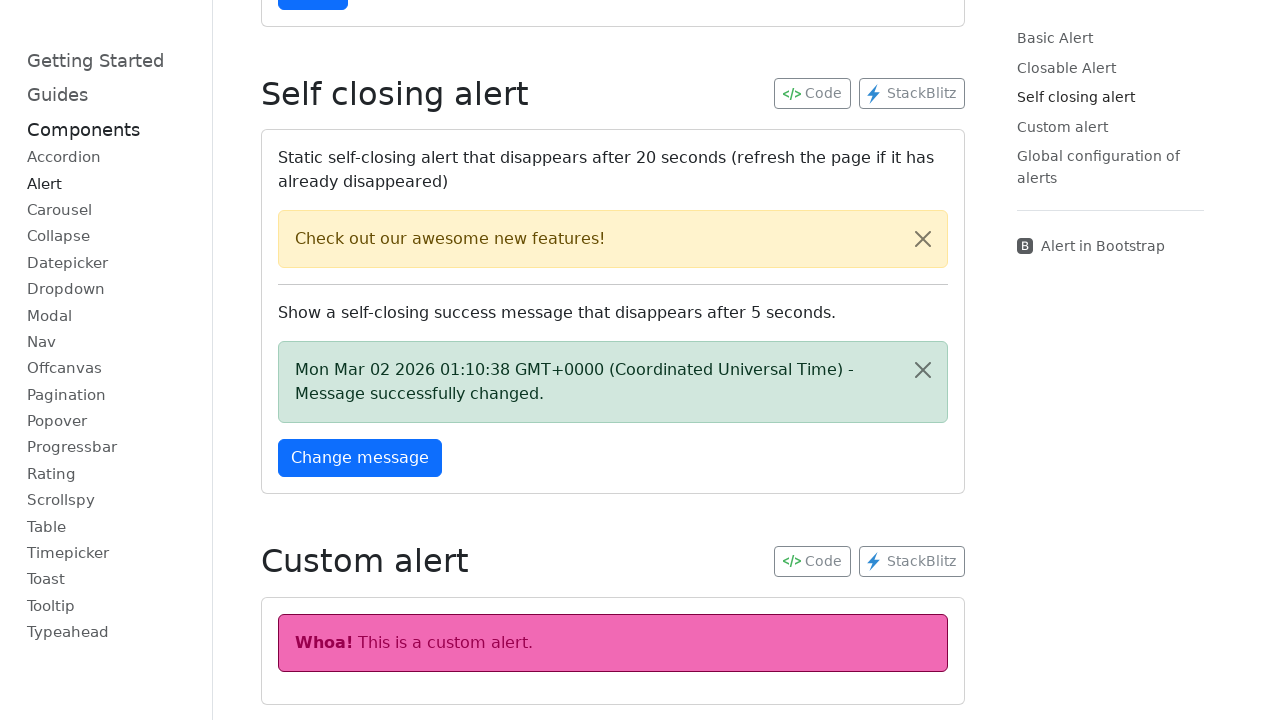

Clicked 'Change message' button for the second time at (360, 458) on xpath=//button[contains(text(), 'Change message')]
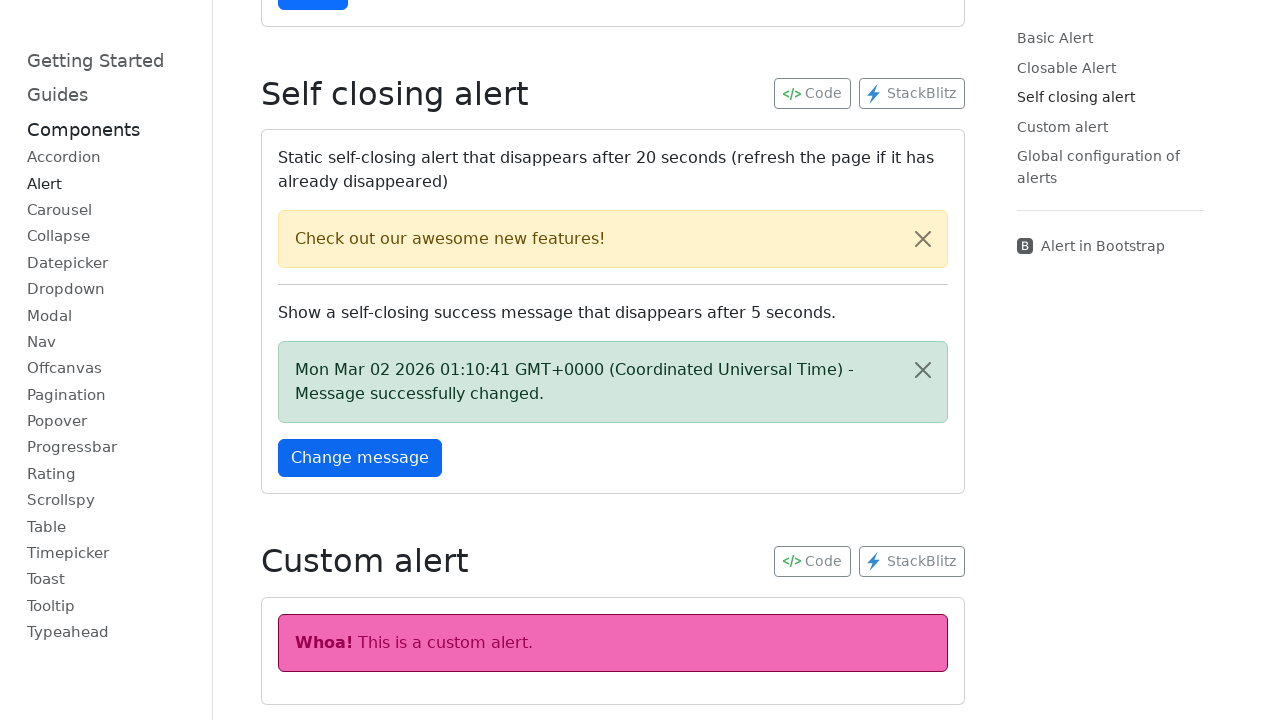

Alert message appeared after second button click
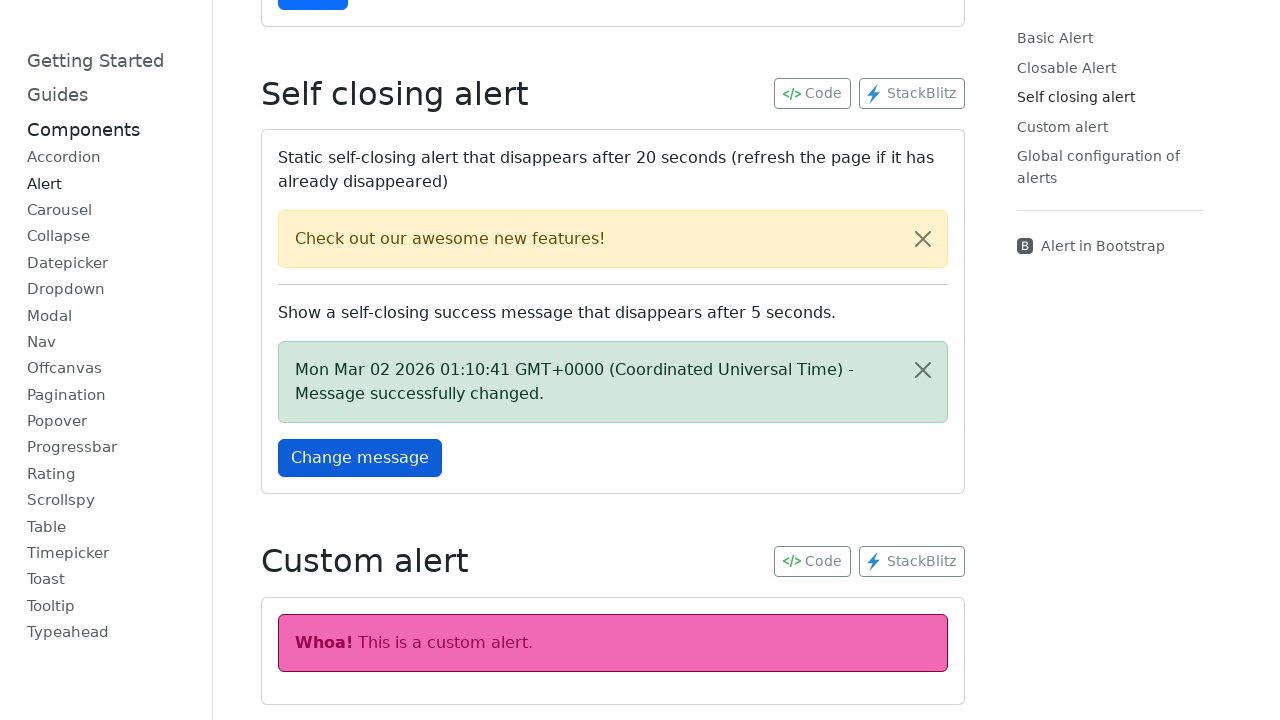

Captured updated message text: 'Mon Mar 02 2026 01:10:41 GMT+0000 (Coordinated Universal Time) - Message successfully changed.'
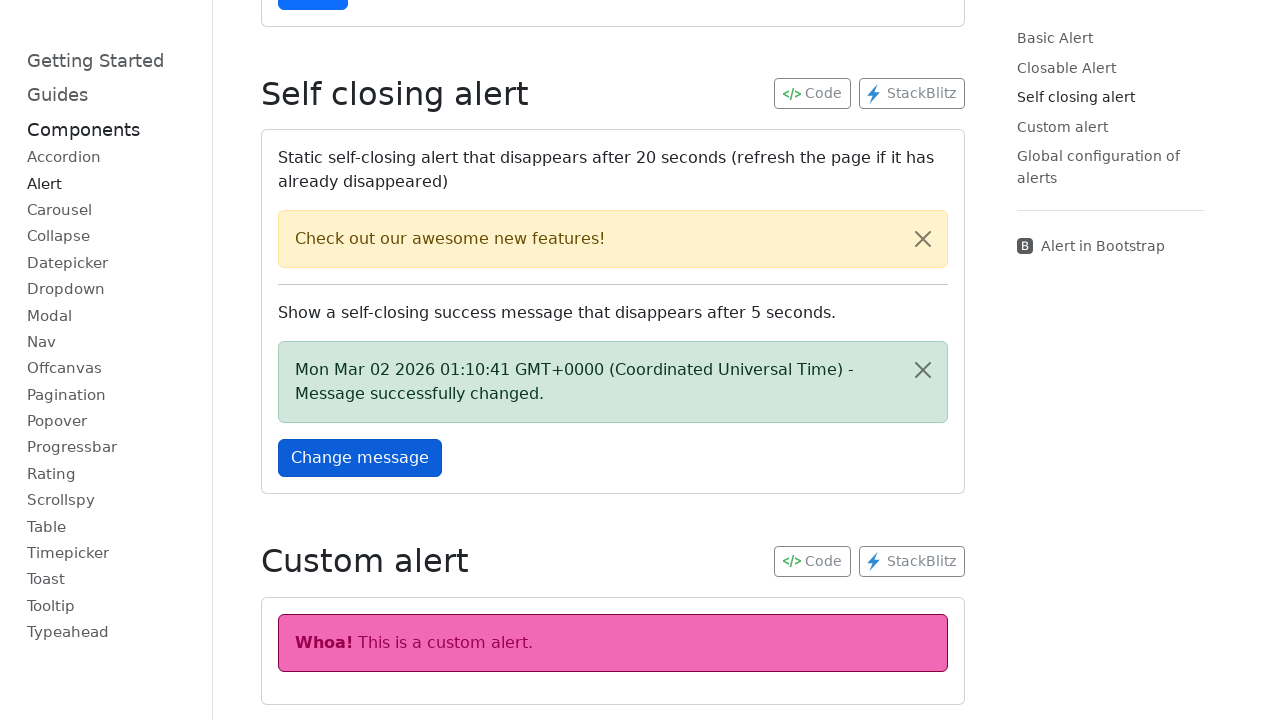

Assertion passed: messages are different between clicks
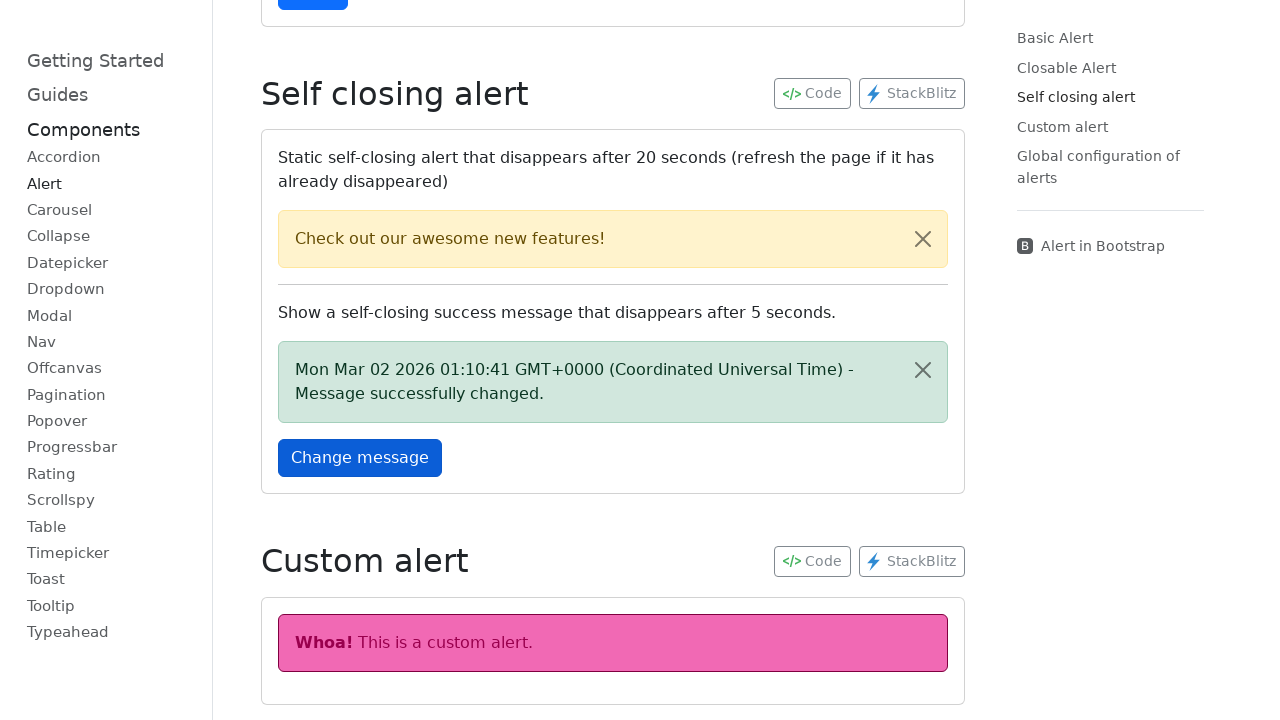

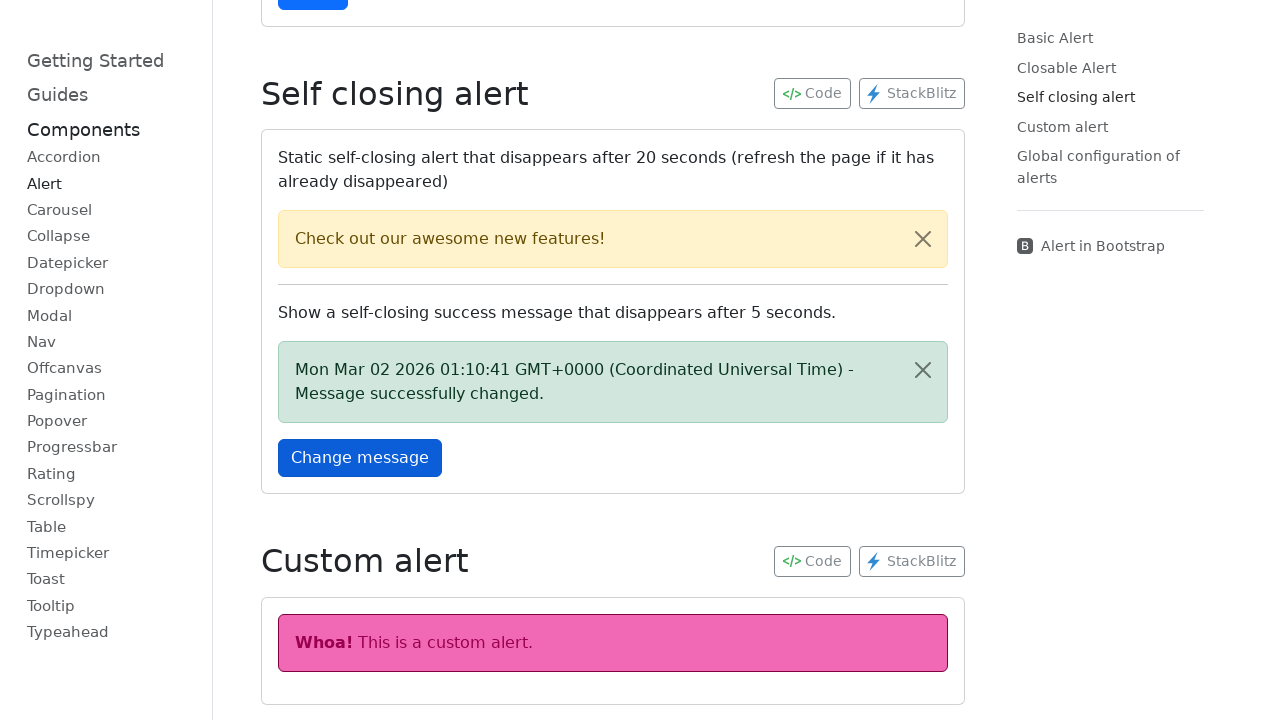